Tests browser forward navigation by clicking a link, going back, then going forward and verifying the URL

Starting URL: https://kristinek.github.io/site/examples/po

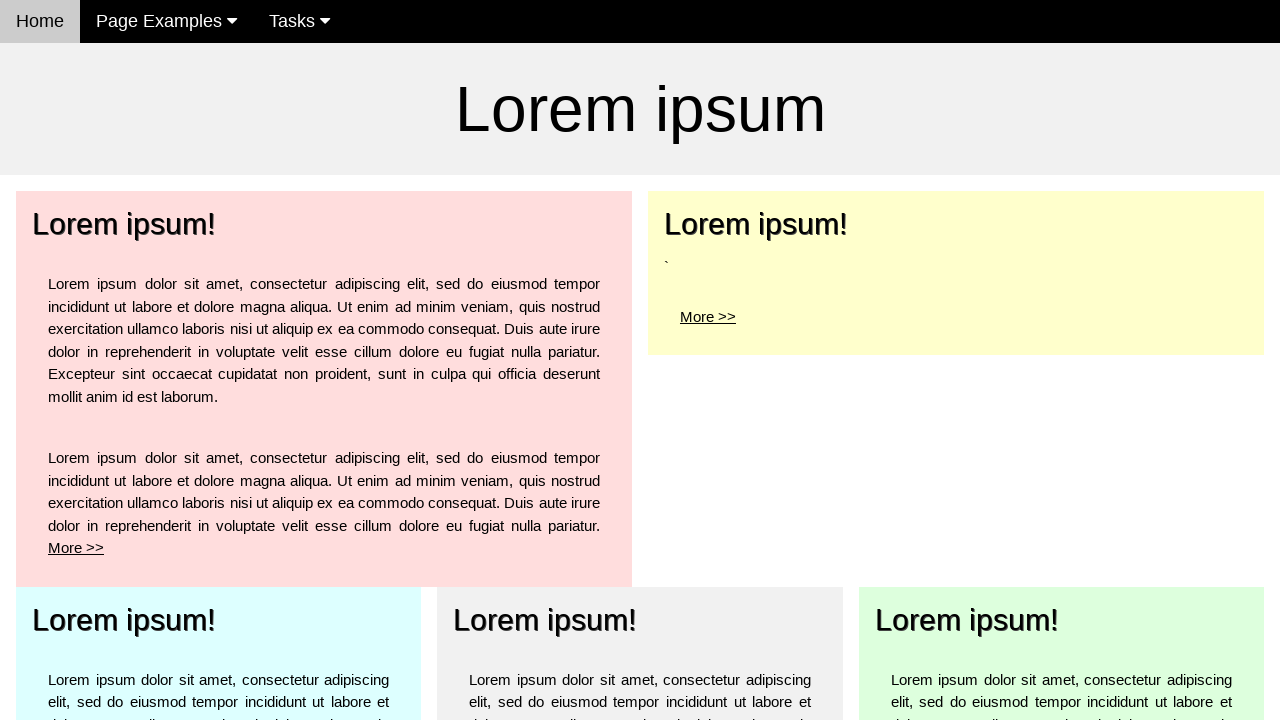

Clicked 'More' link at (76, 548) on a:has-text('More')
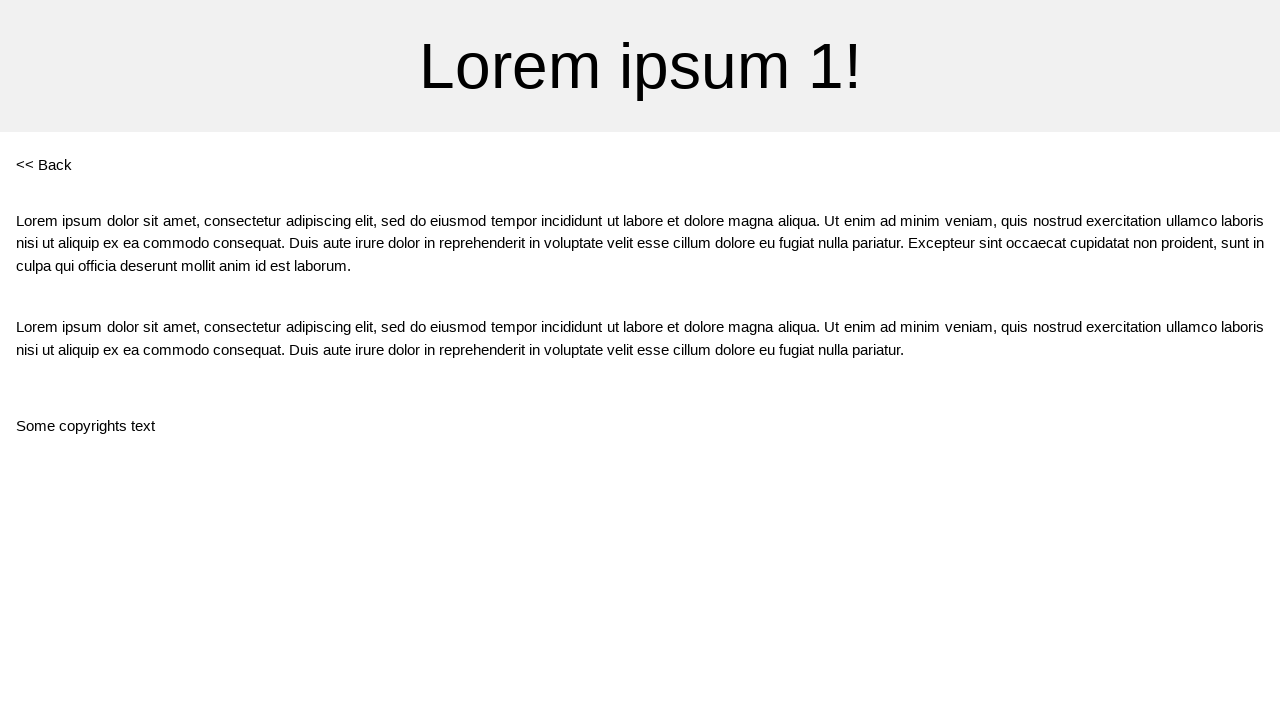

Navigation to po1 page completed
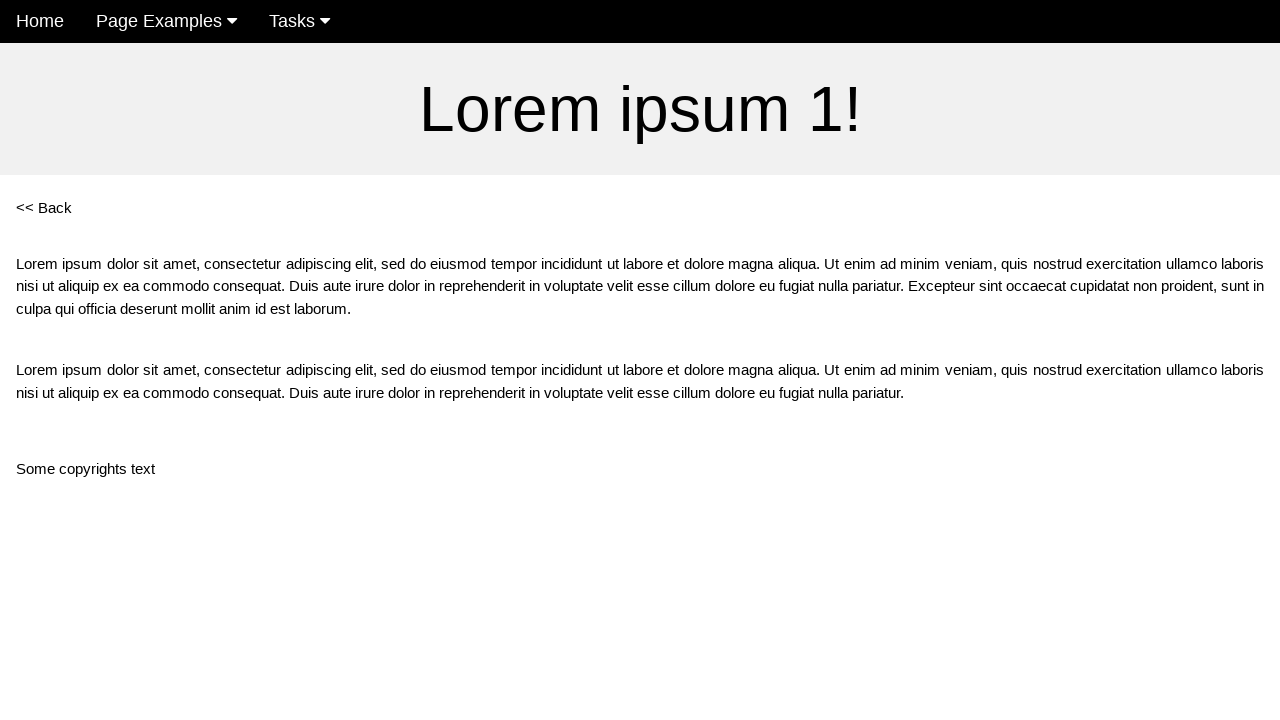

Navigated back to previous page
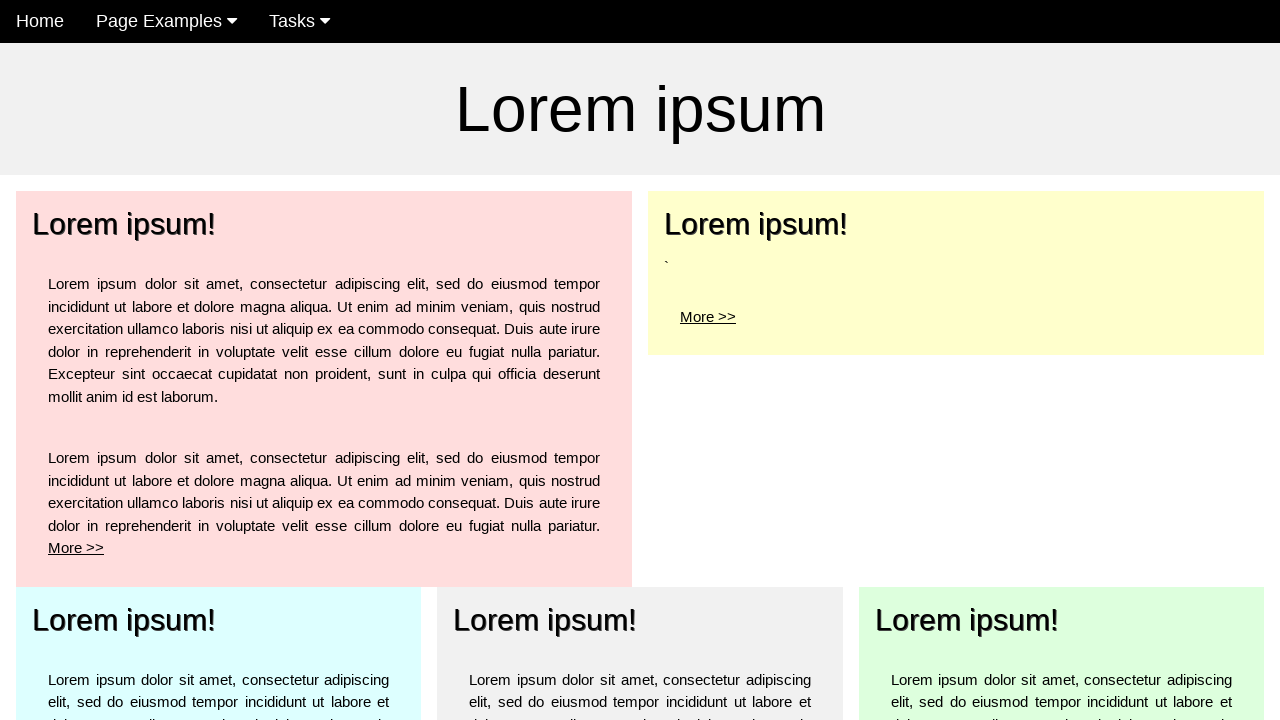

Back navigation to po page completed
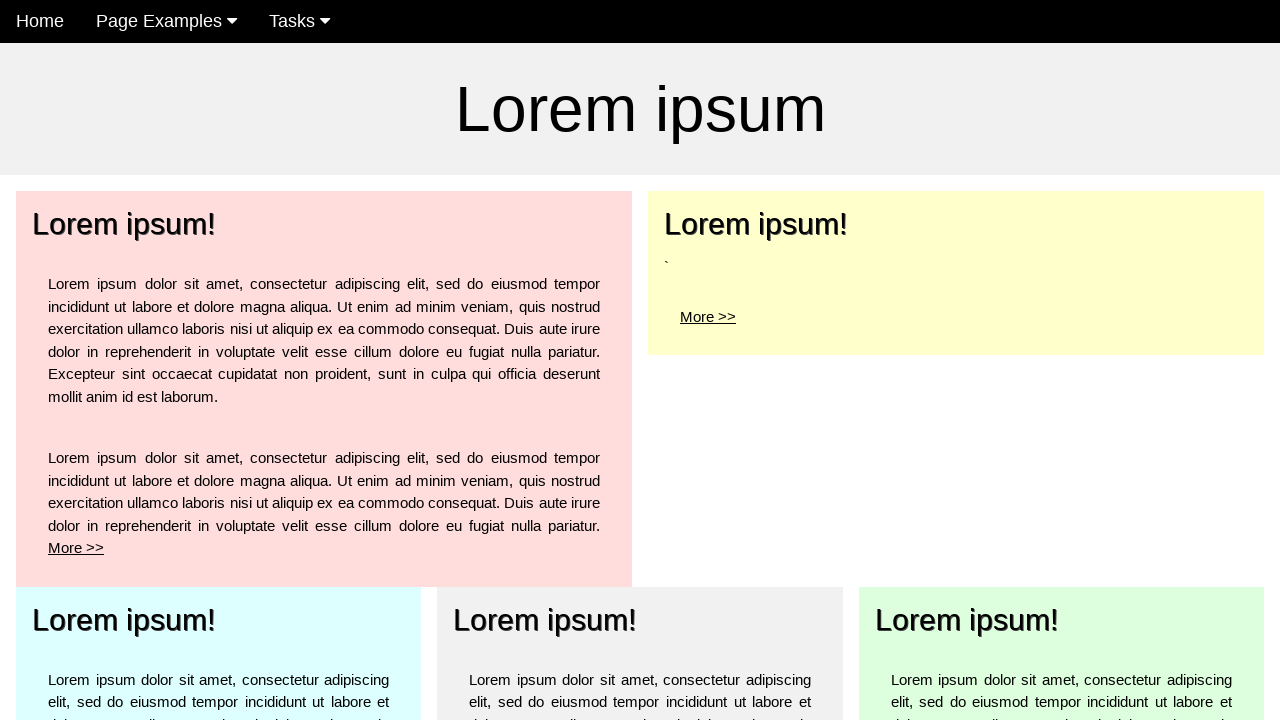

Navigated forward to po1 page
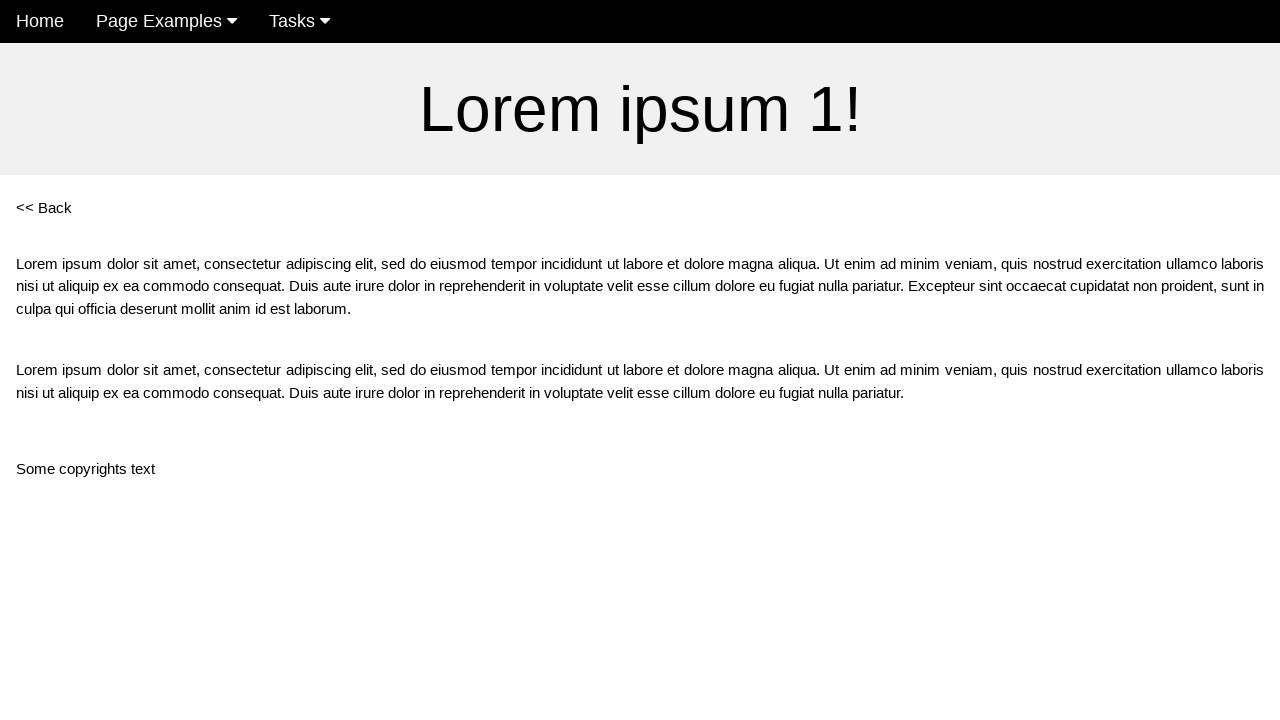

Verified URL is po1 page after forward navigation
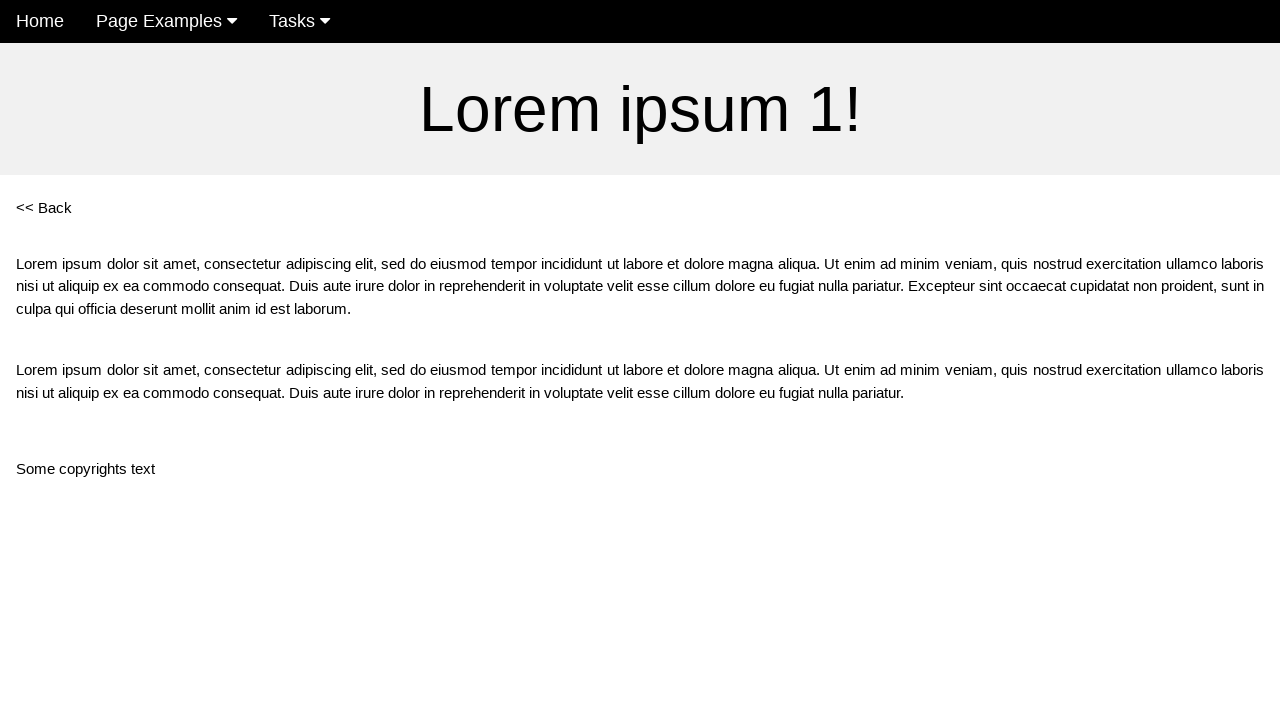

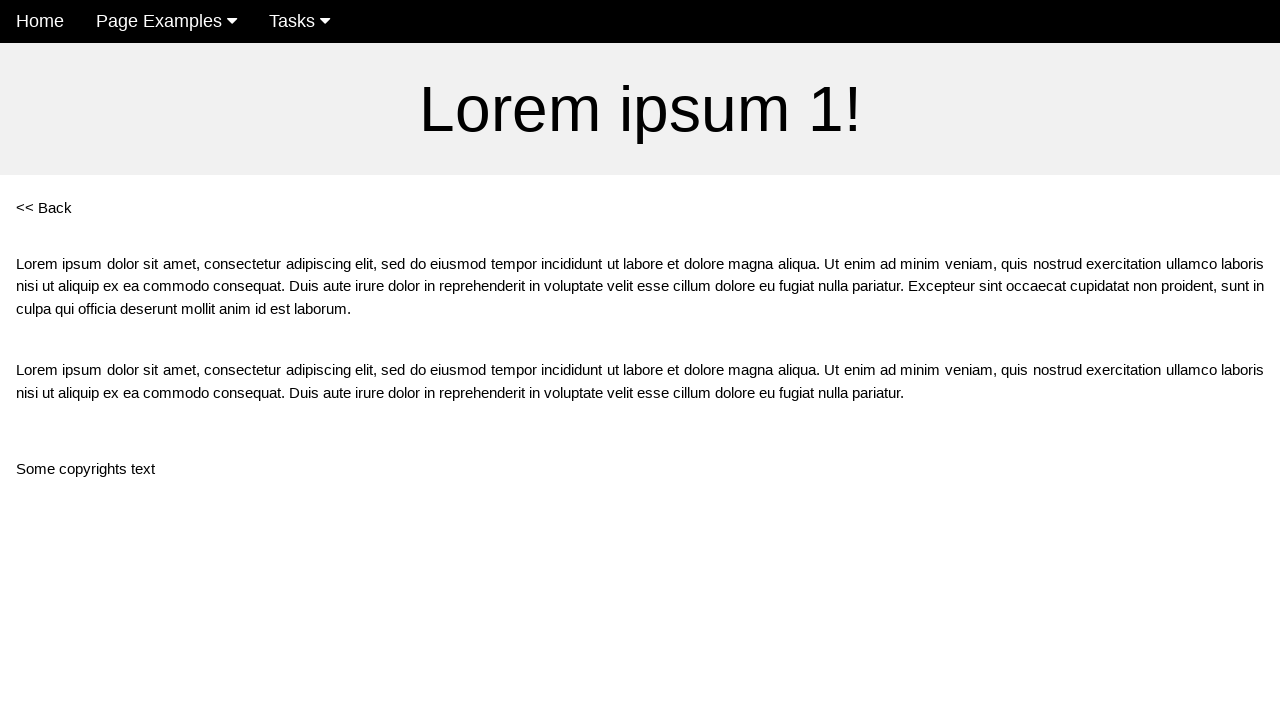